Tests JavaScript alert, confirm, and prompt dialogs by clicking buttons to trigger them, interacting with the alerts, and verifying result messages

Starting URL: https://the-internet.herokuapp.com/javascript_alerts

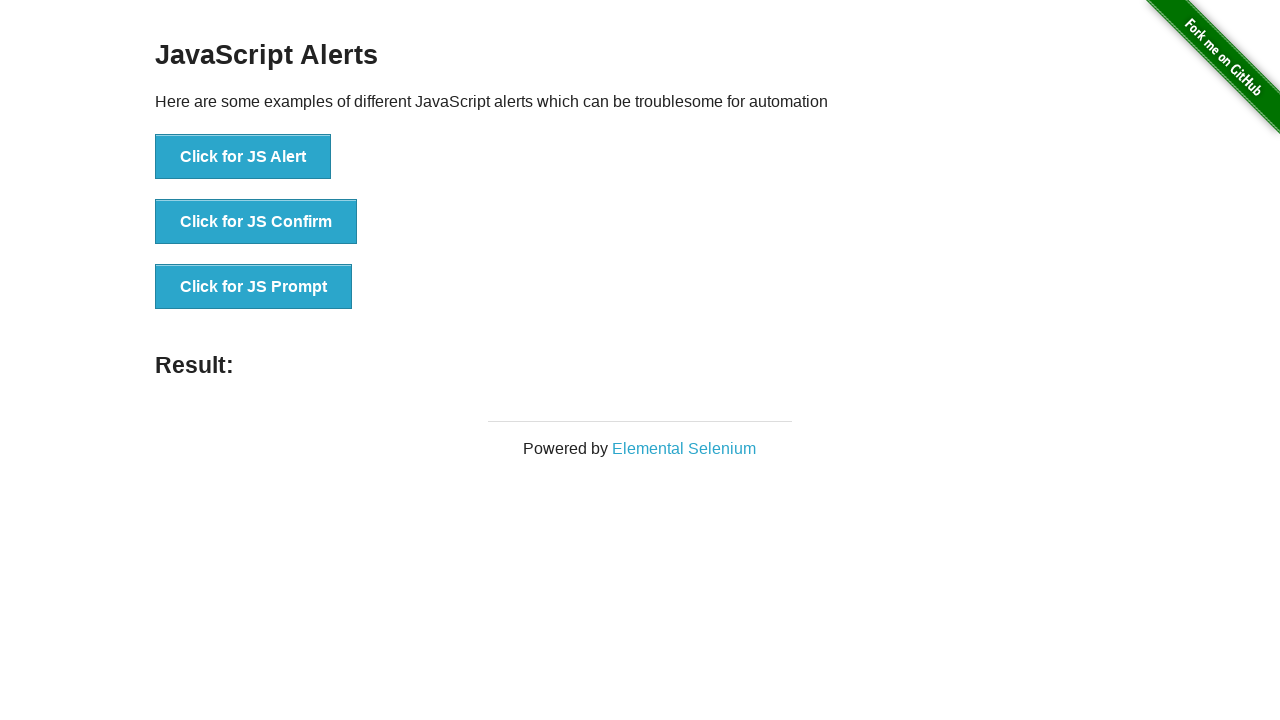

Clicked 'Click for JS Alert' button to trigger JavaScript alert dialog at (243, 157) on button:has-text('Click for JS Alert')
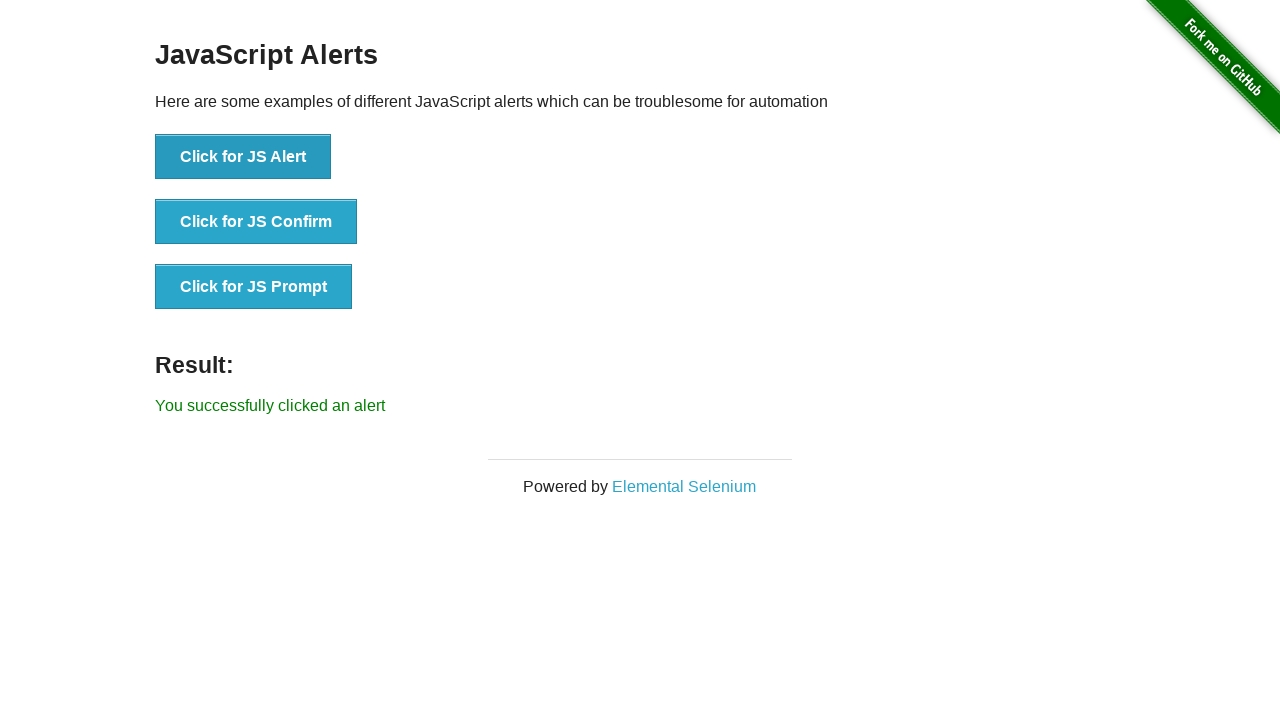

Set up dialog handler to accept alert dialogs
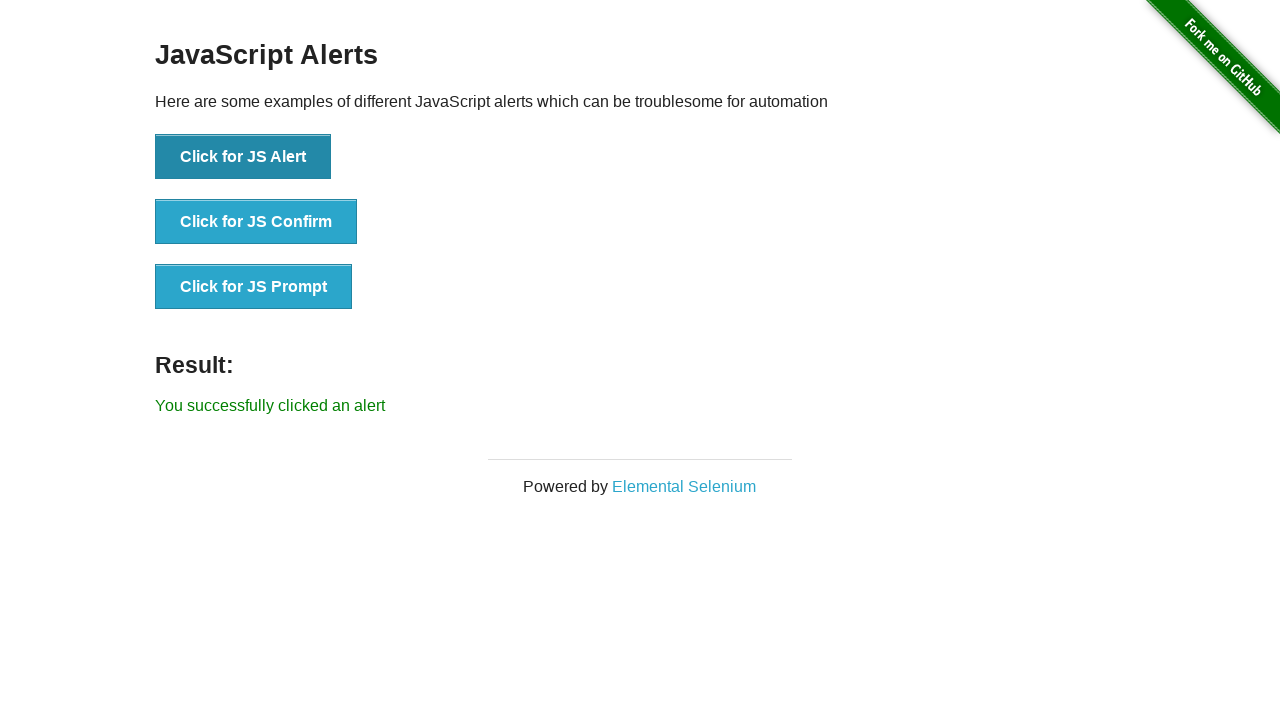

Alert dialog was handled and result message appeared
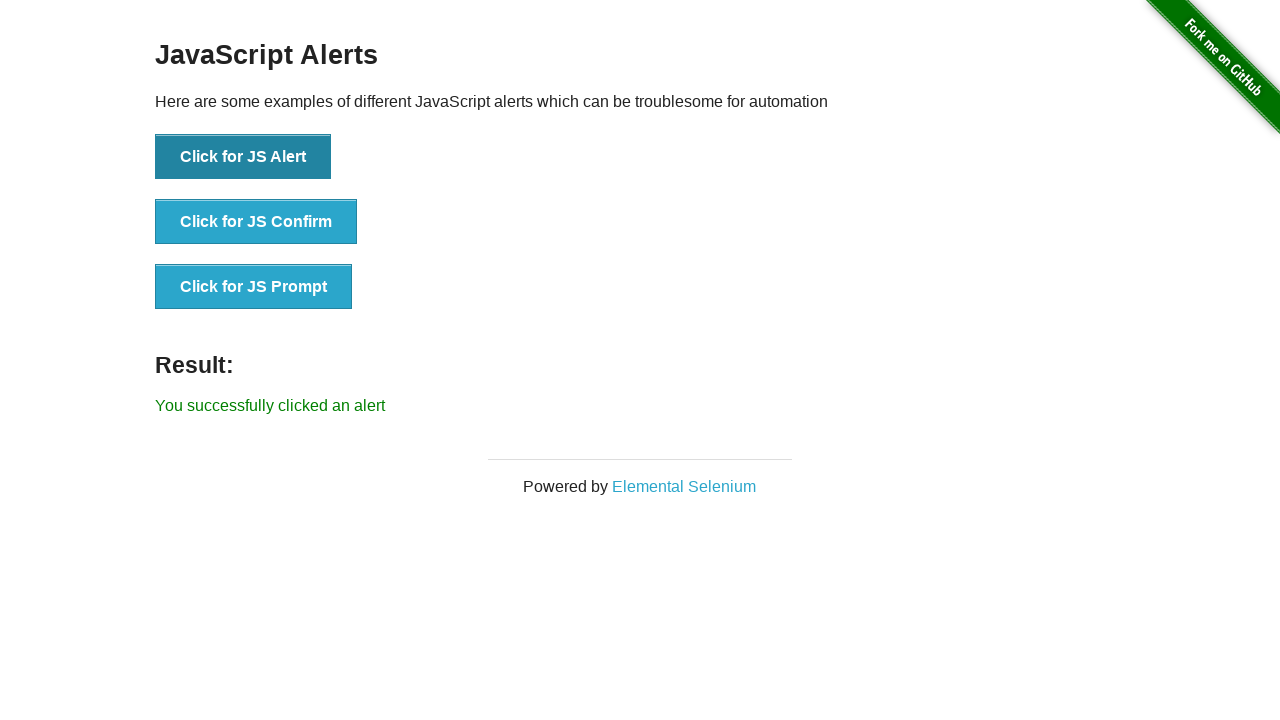

Clicked 'Click for JS Confirm' button to trigger JavaScript confirm dialog at (256, 222) on button:has-text('Click for JS Confirm')
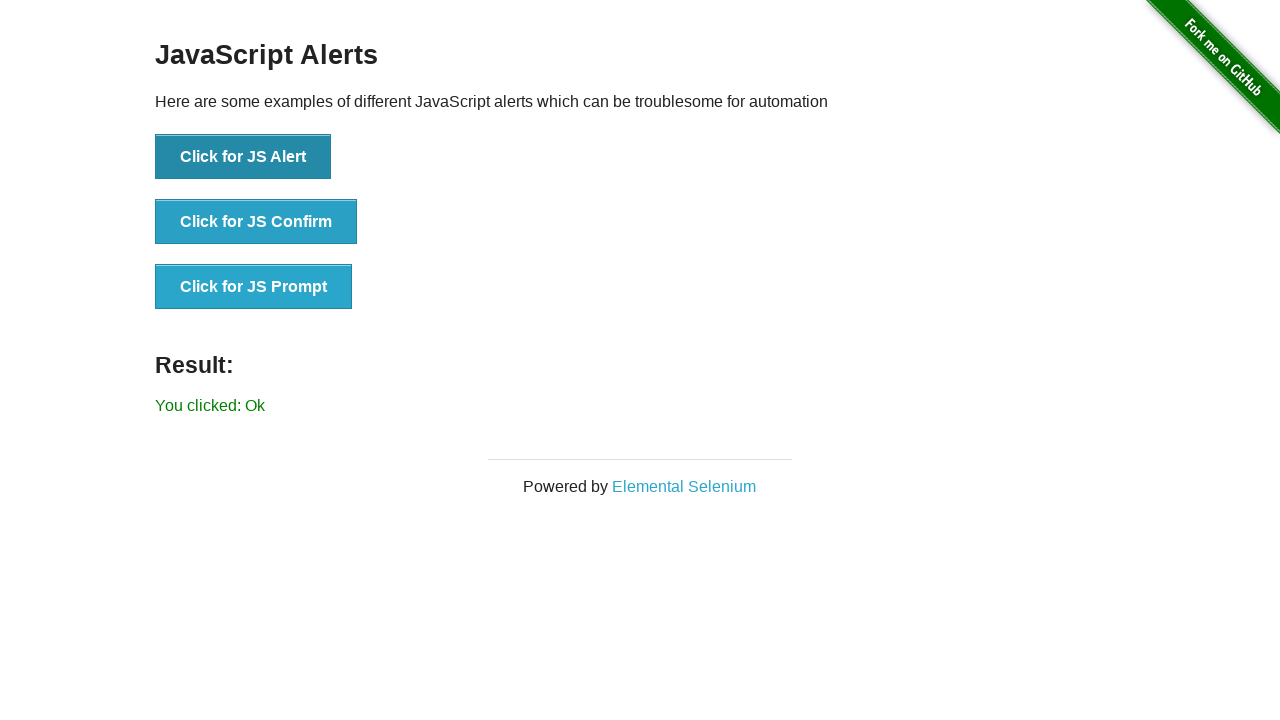

Confirm dialog result message is now visible
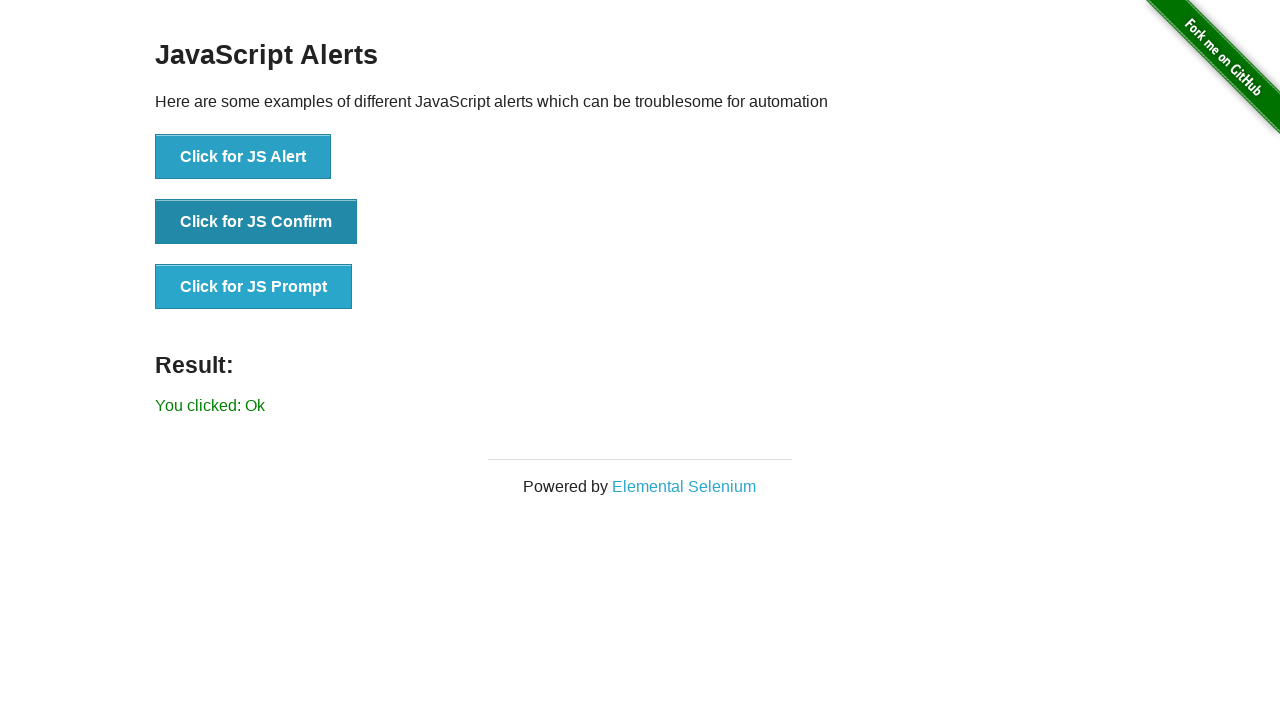

Clicked 'Click for JS Prompt' button to trigger JavaScript prompt dialog at (254, 287) on button:has-text('Click for JS Prompt')
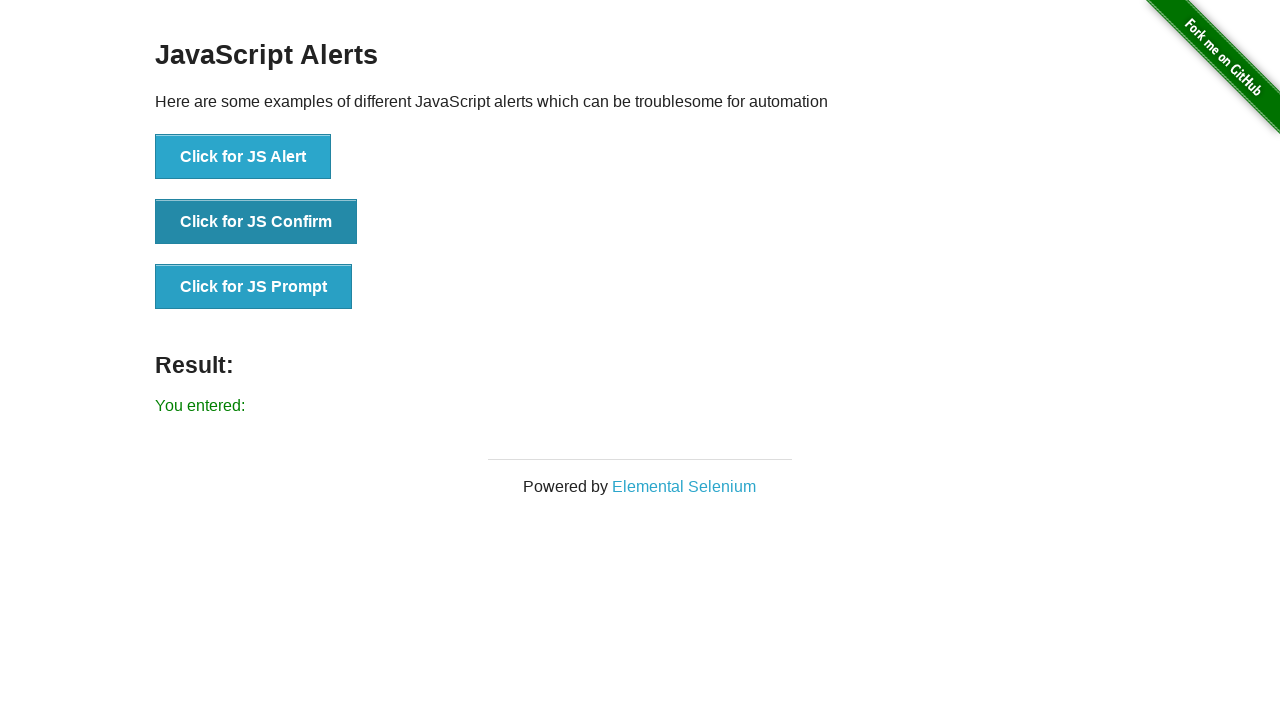

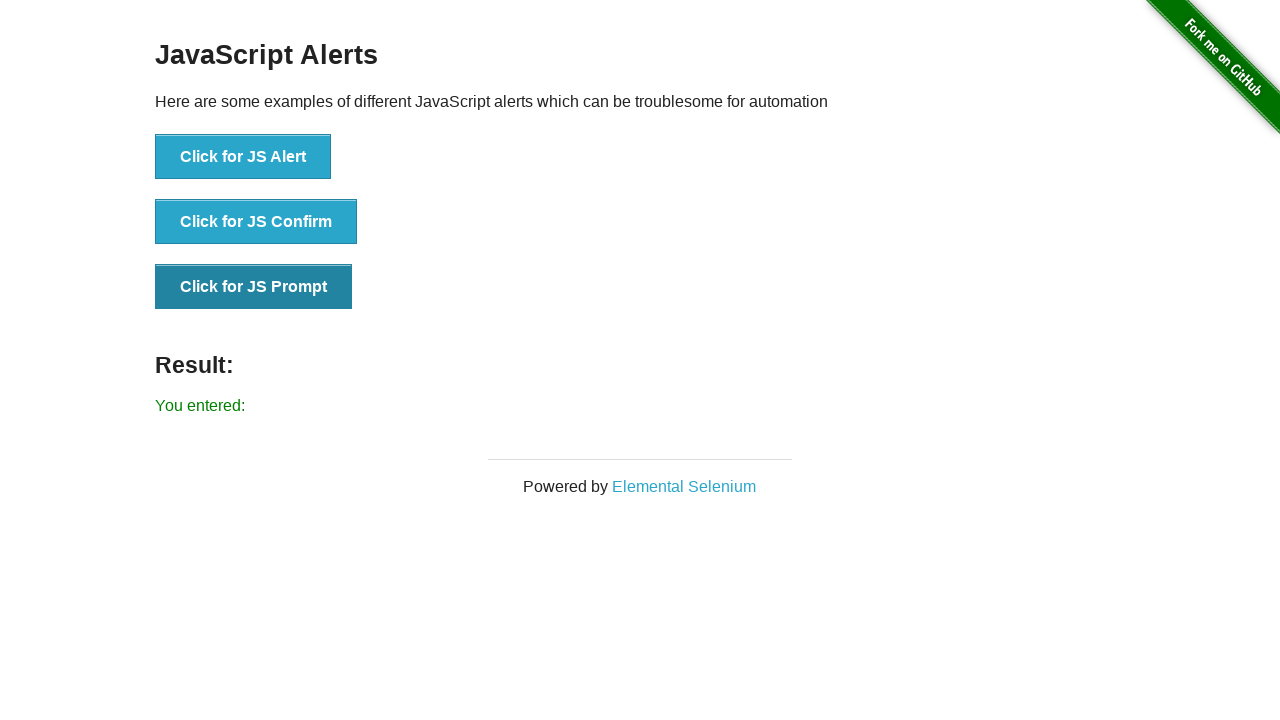